Navigates to a GitHub Pages site, maximizes the browser window, and locates an element with the class 'silly' to verify its presence on the page.

Starting URL: https://esickert.github.io

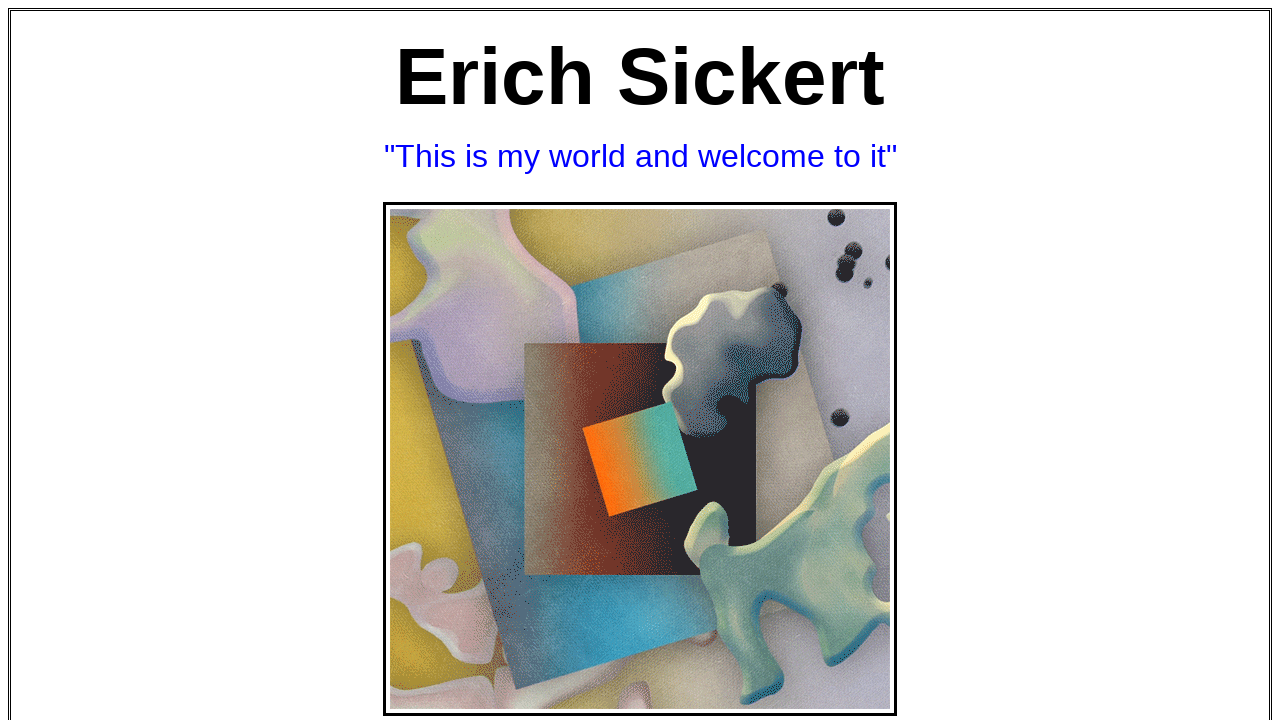

Navigated to GitHub Pages site at https://esickert.github.io
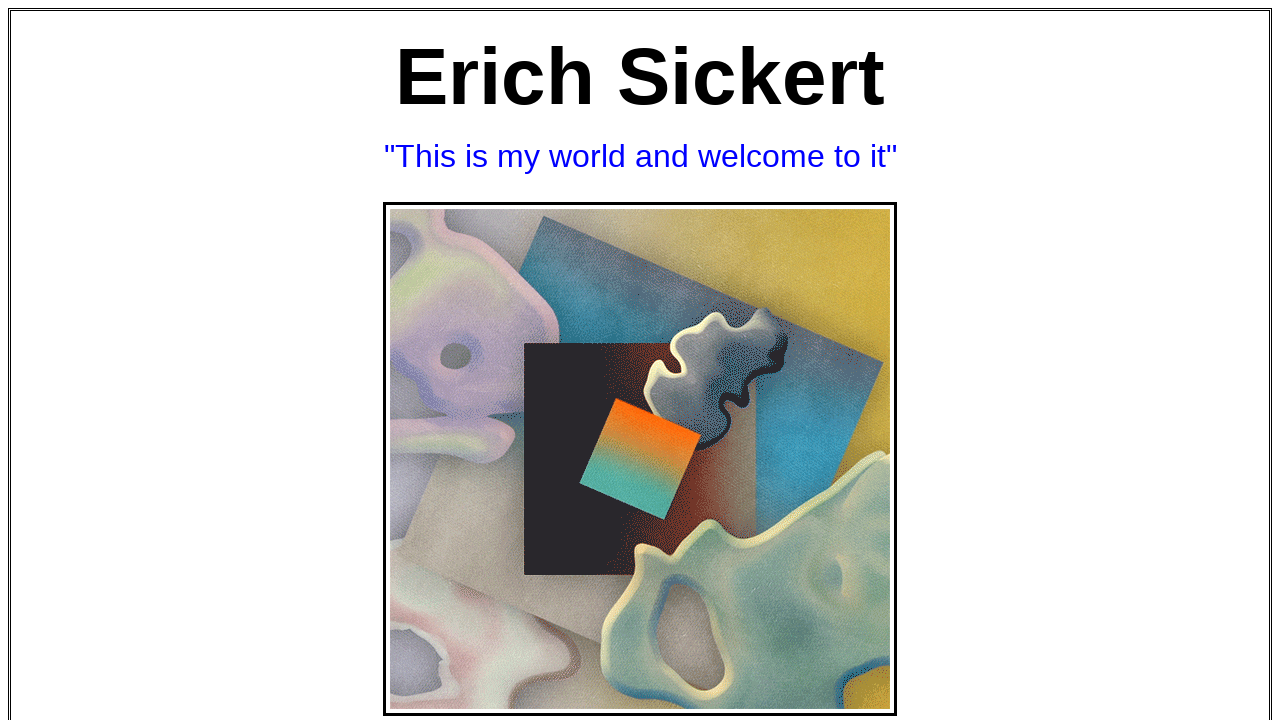

Maximized browser window to 1920x1080
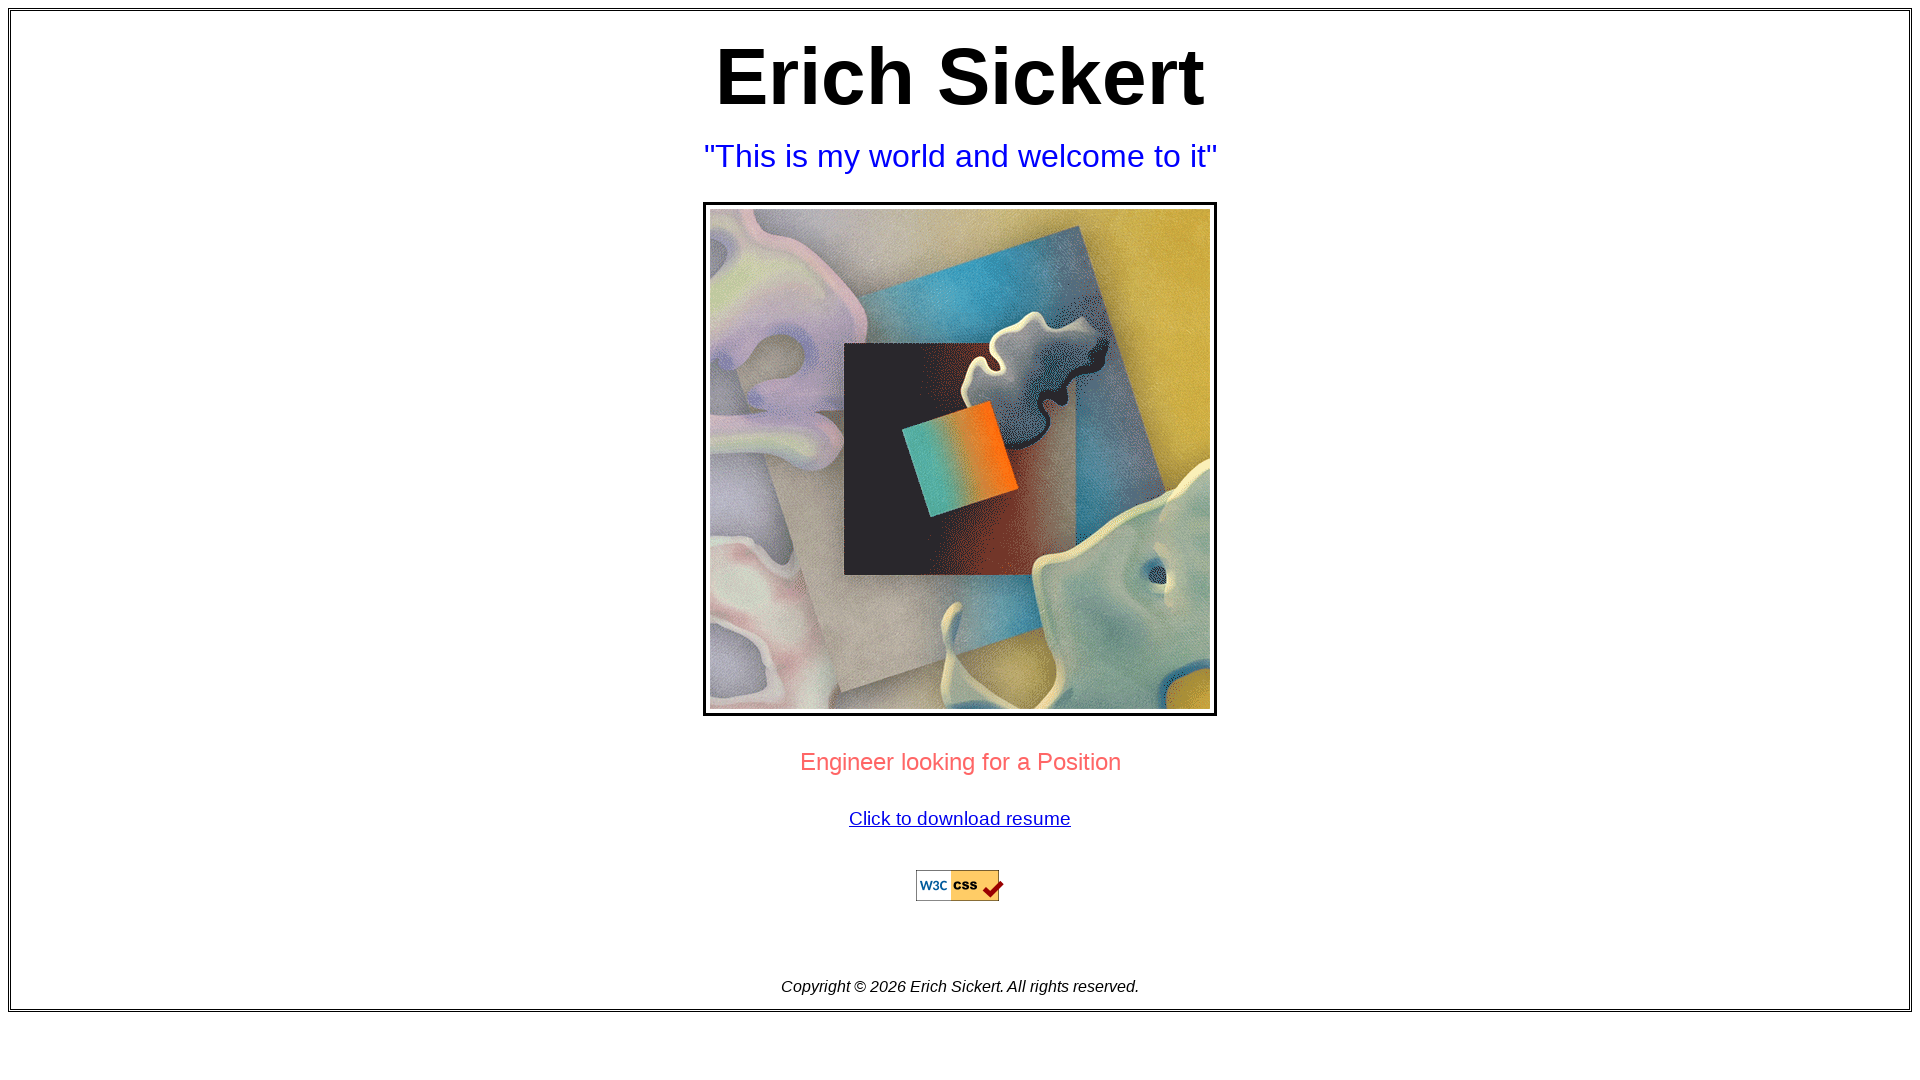

Located and waited for element with class 'silly'
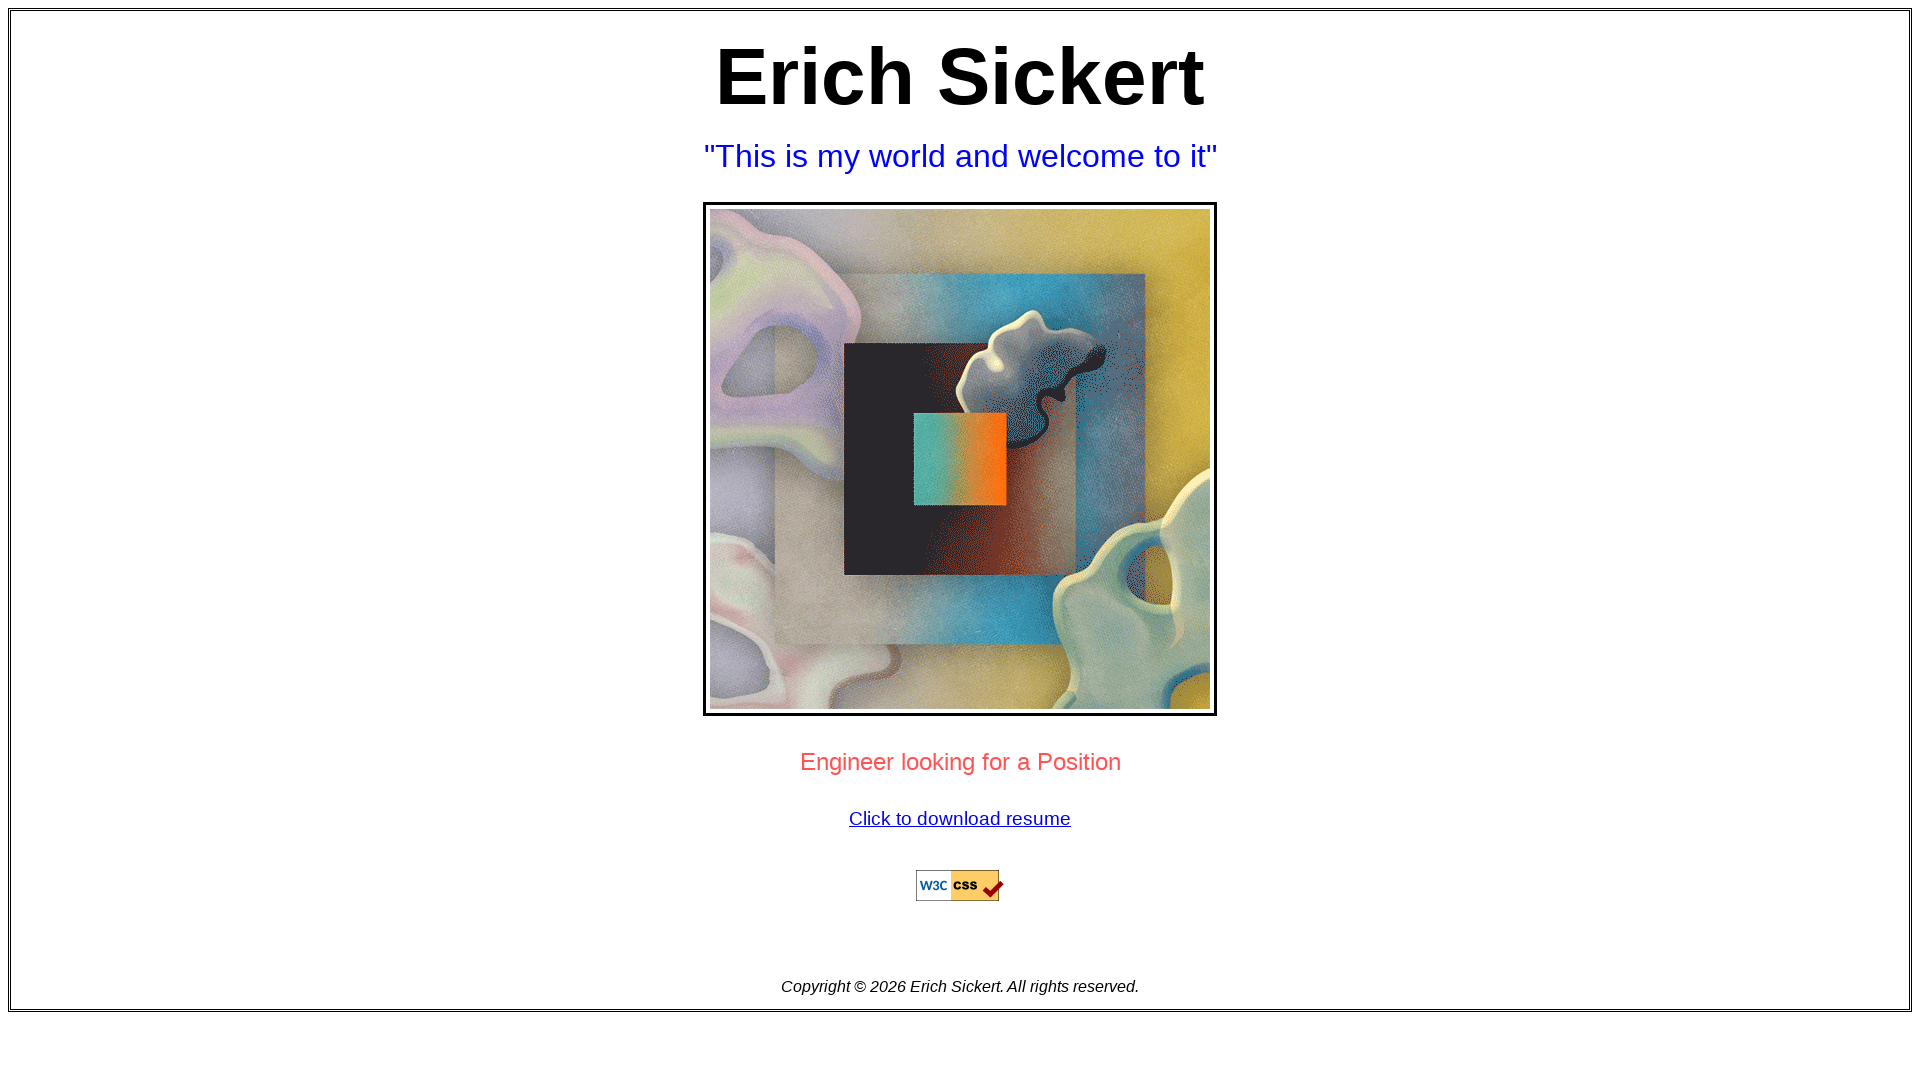

Retrieved text content from 'silly' element to verify presence
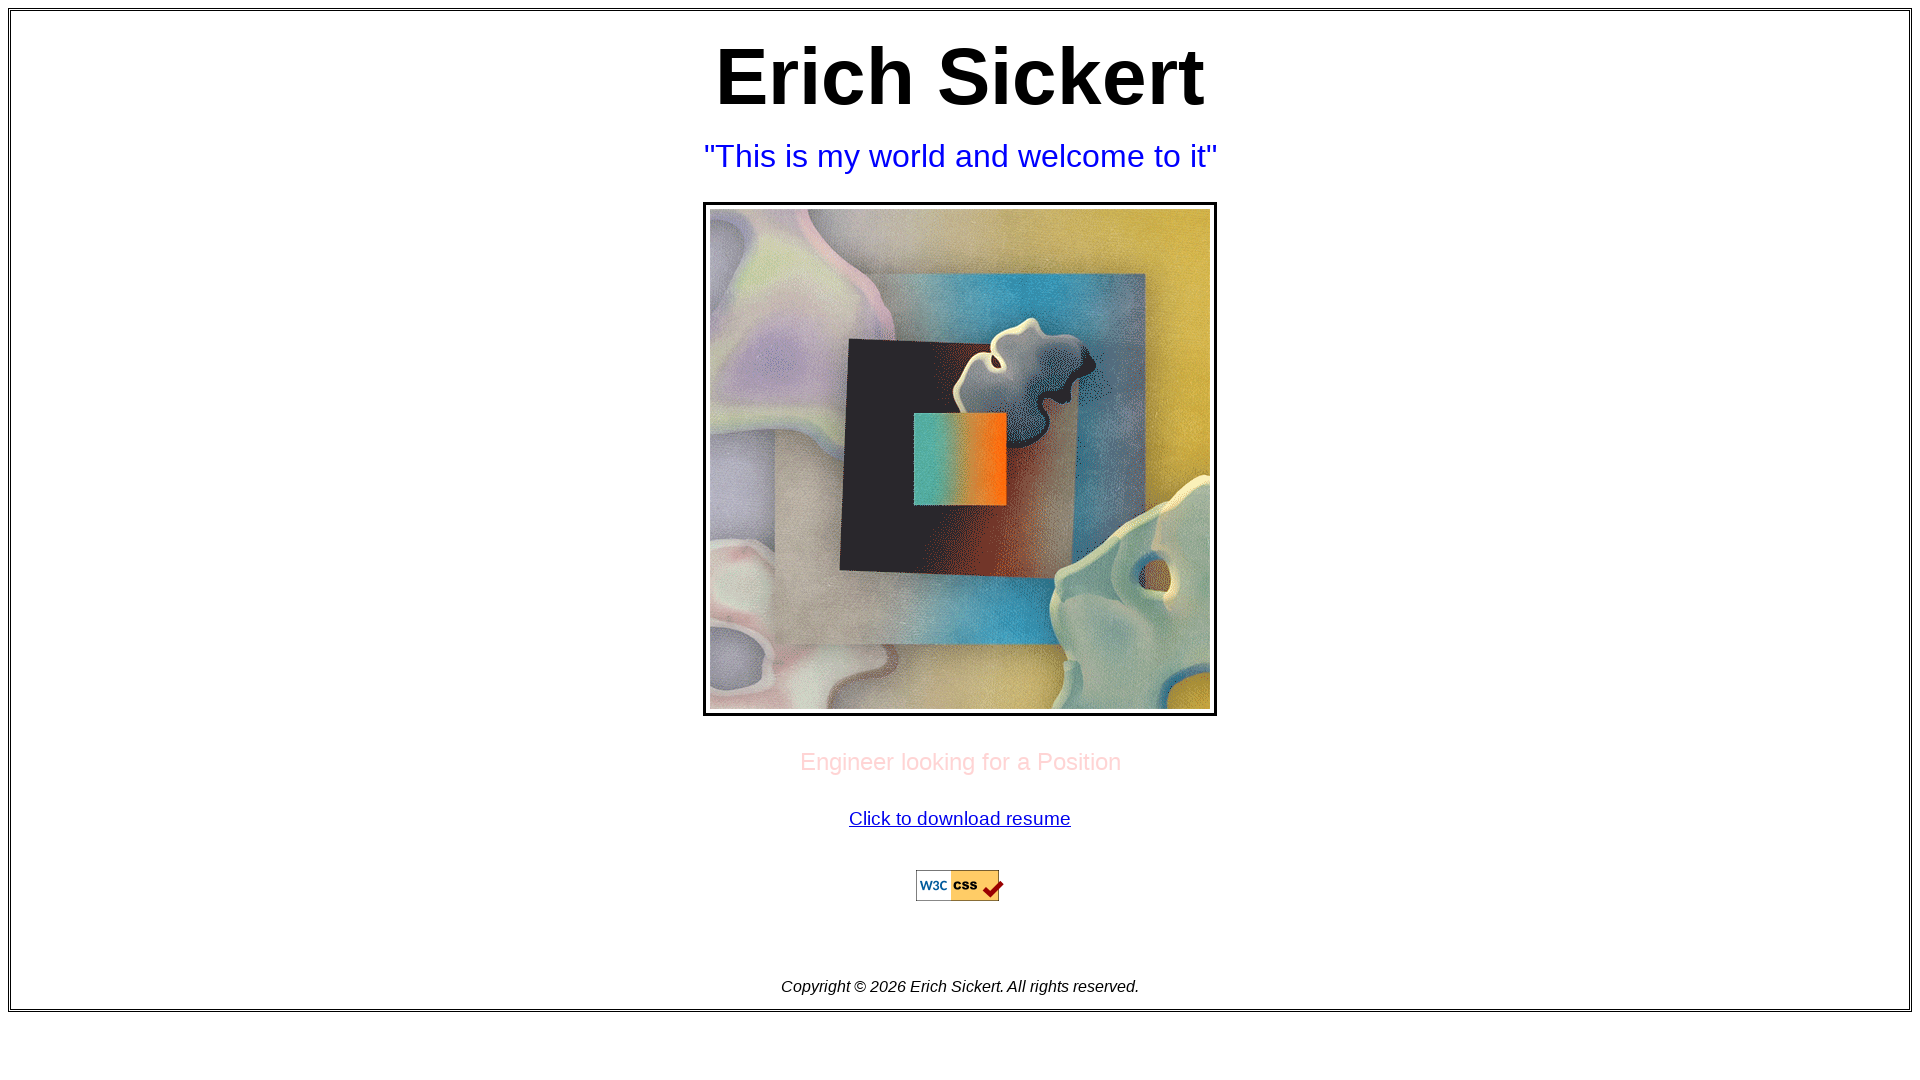

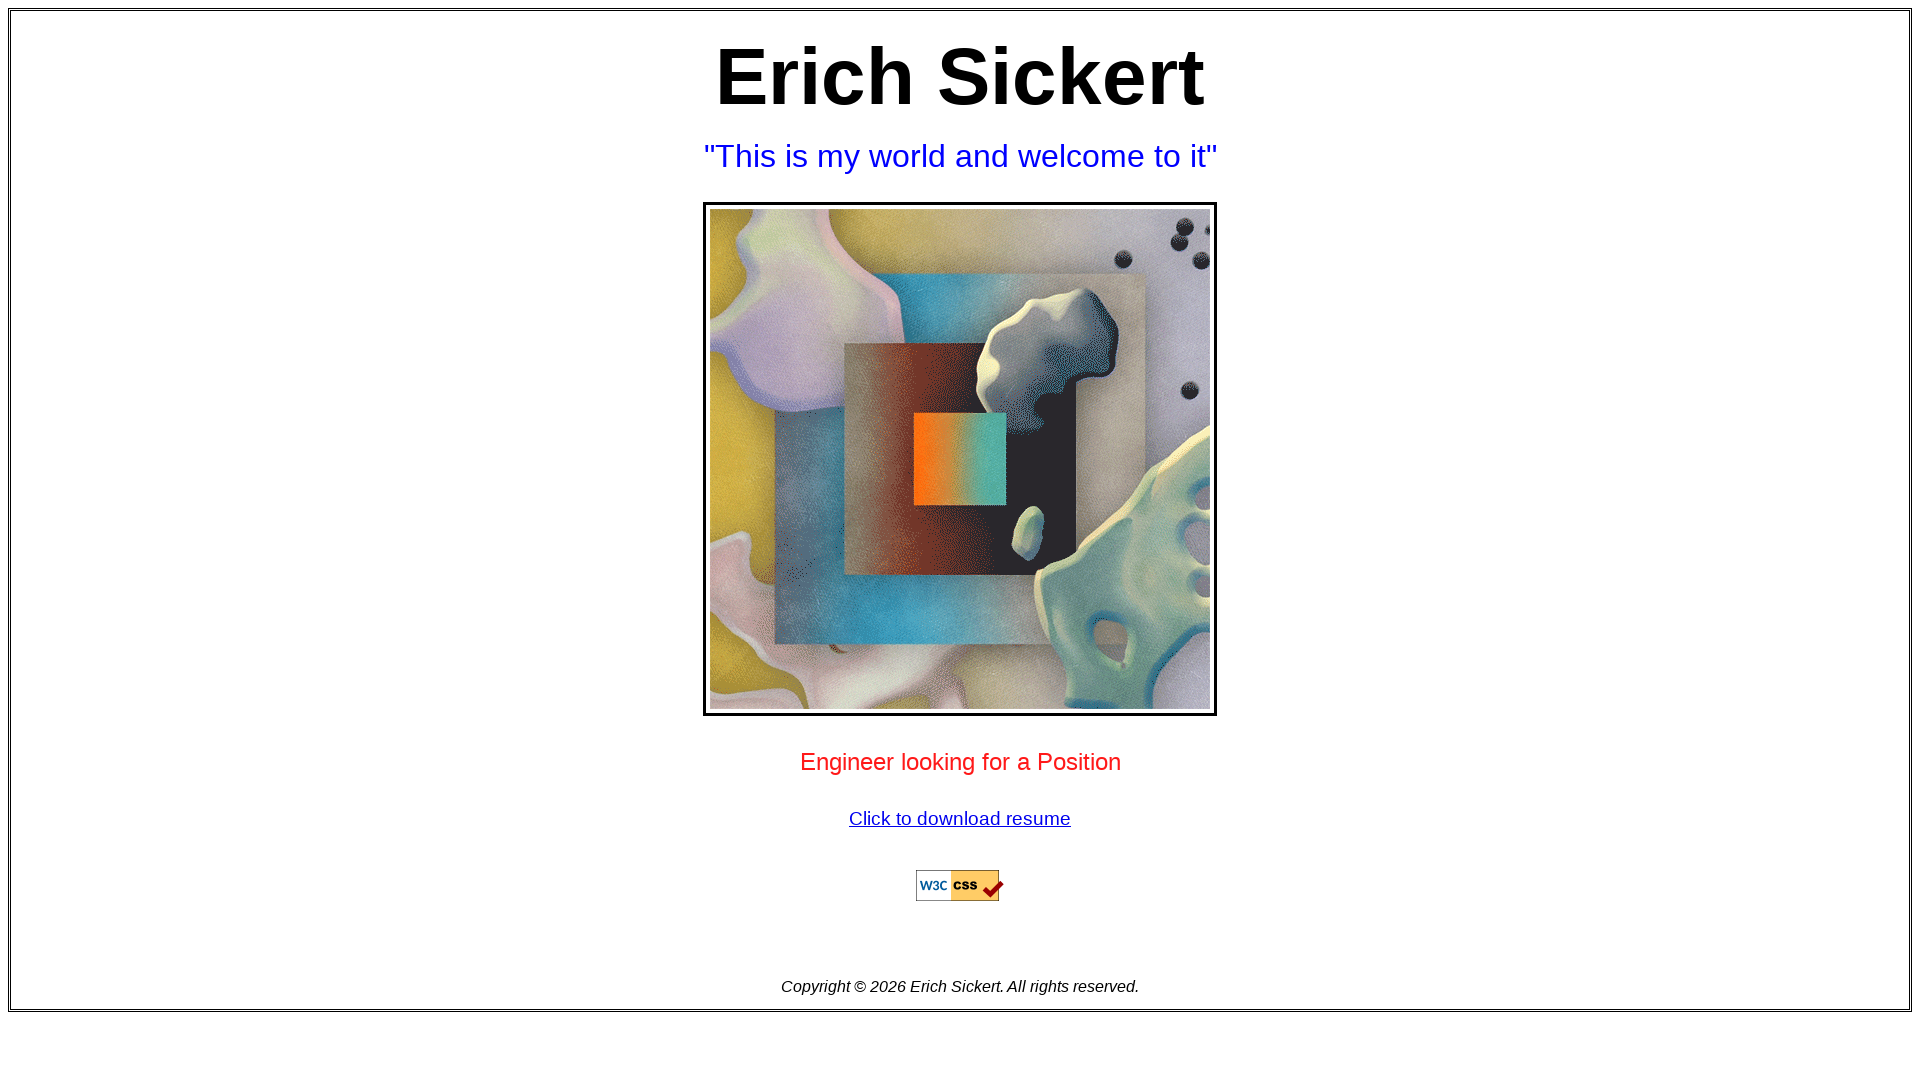